Tests navigation on CarMax website by clicking the research link, navigating back, clicking the cars link, and navigating back again to verify link functionality.

Starting URL: https://www.carmax.com/

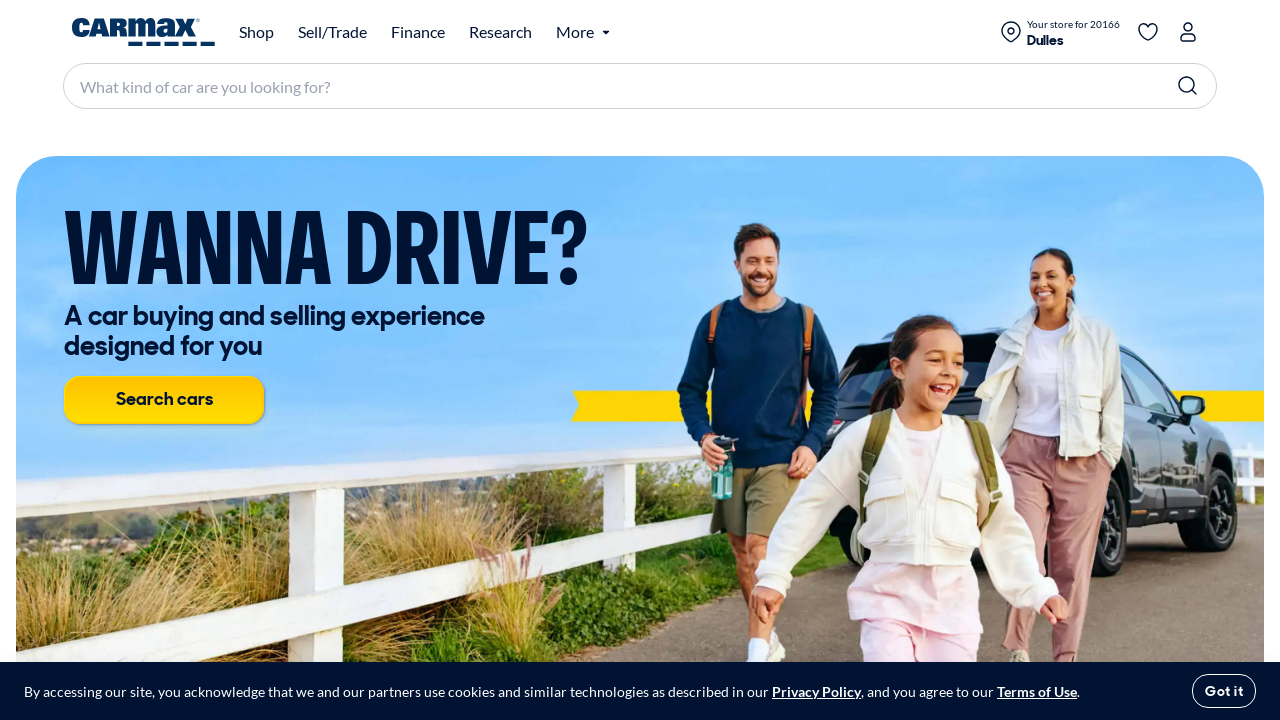

Clicked on the research link at (500, 32) on a[href*='/research']
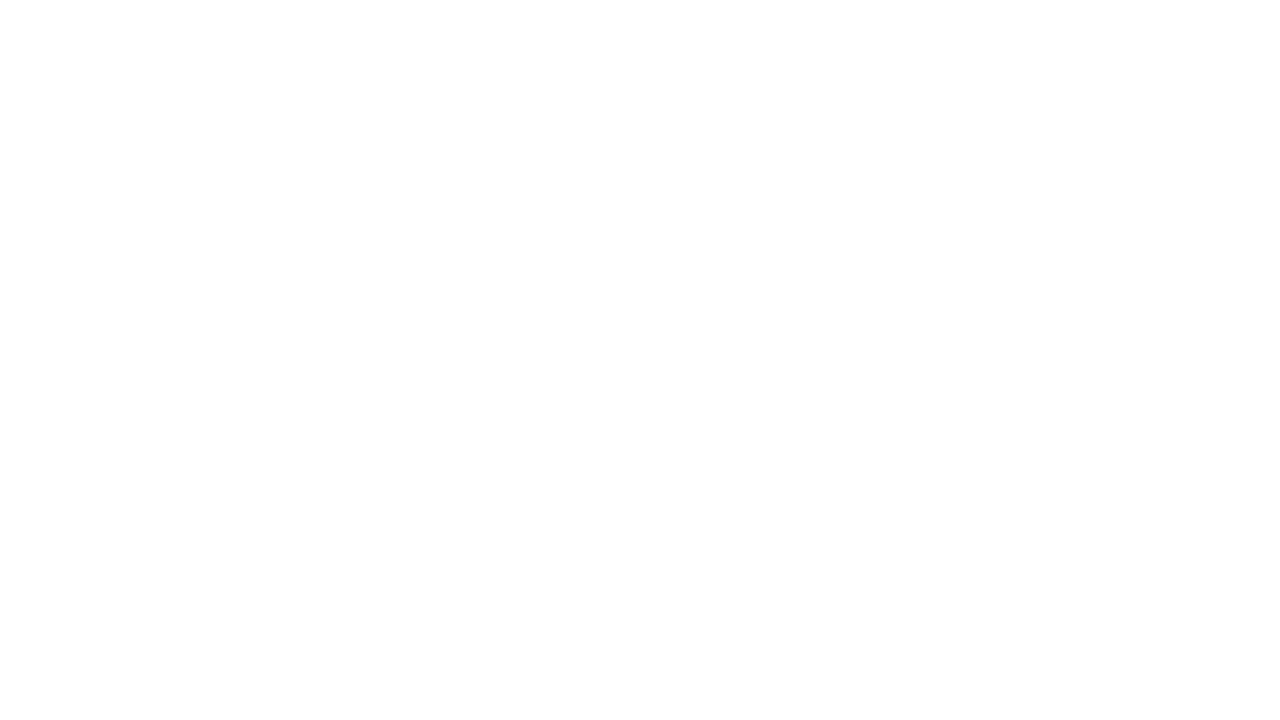

Research page loaded (domcontentloaded)
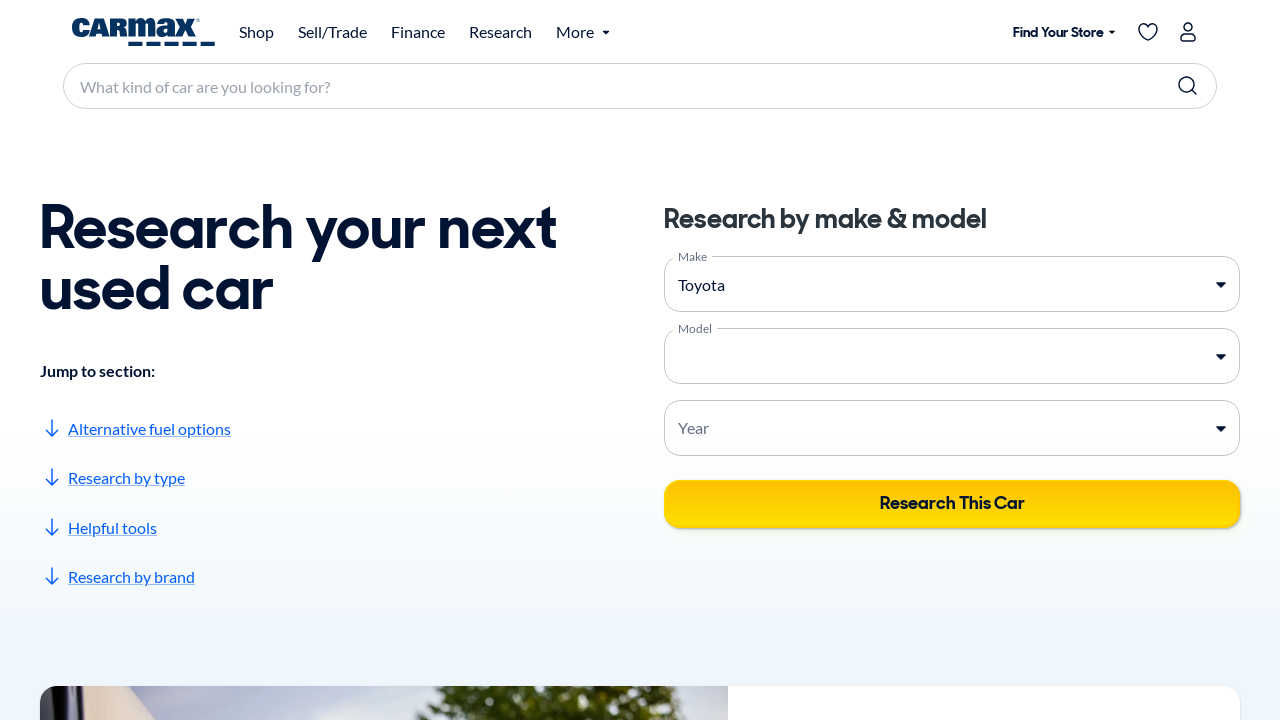

Navigated back to homepage from research page
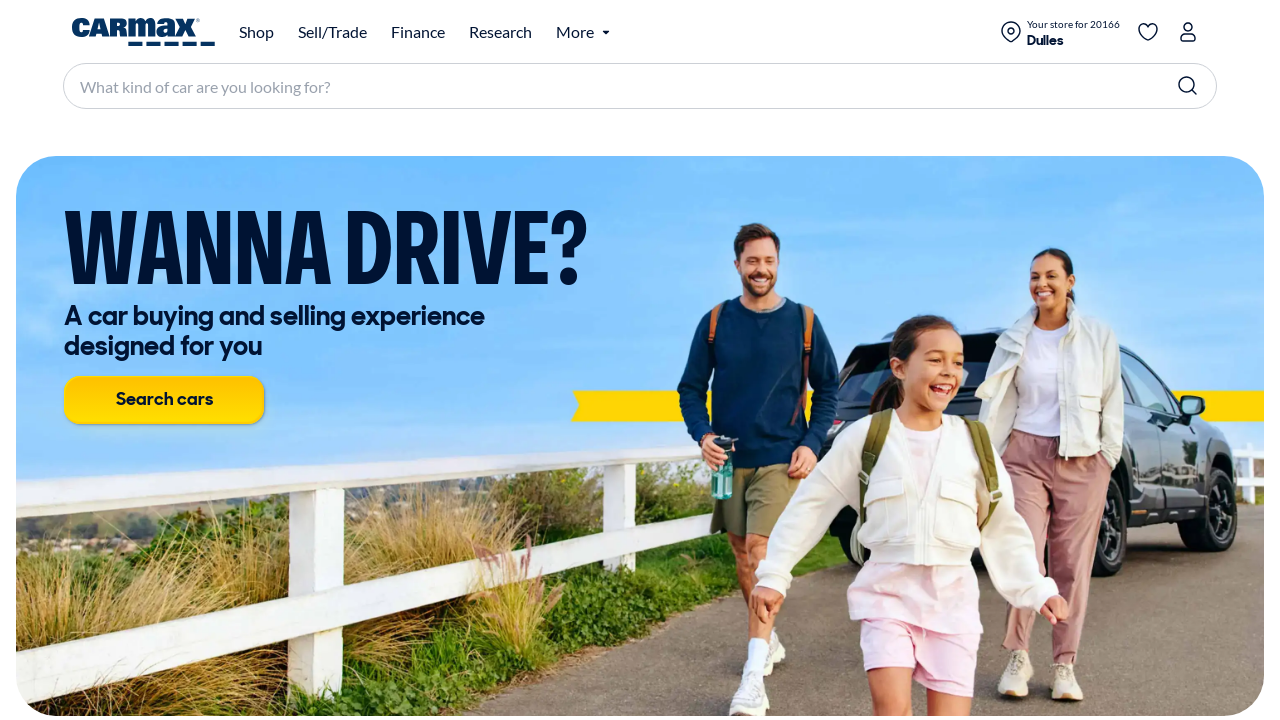

Homepage loaded after navigating back (domcontentloaded)
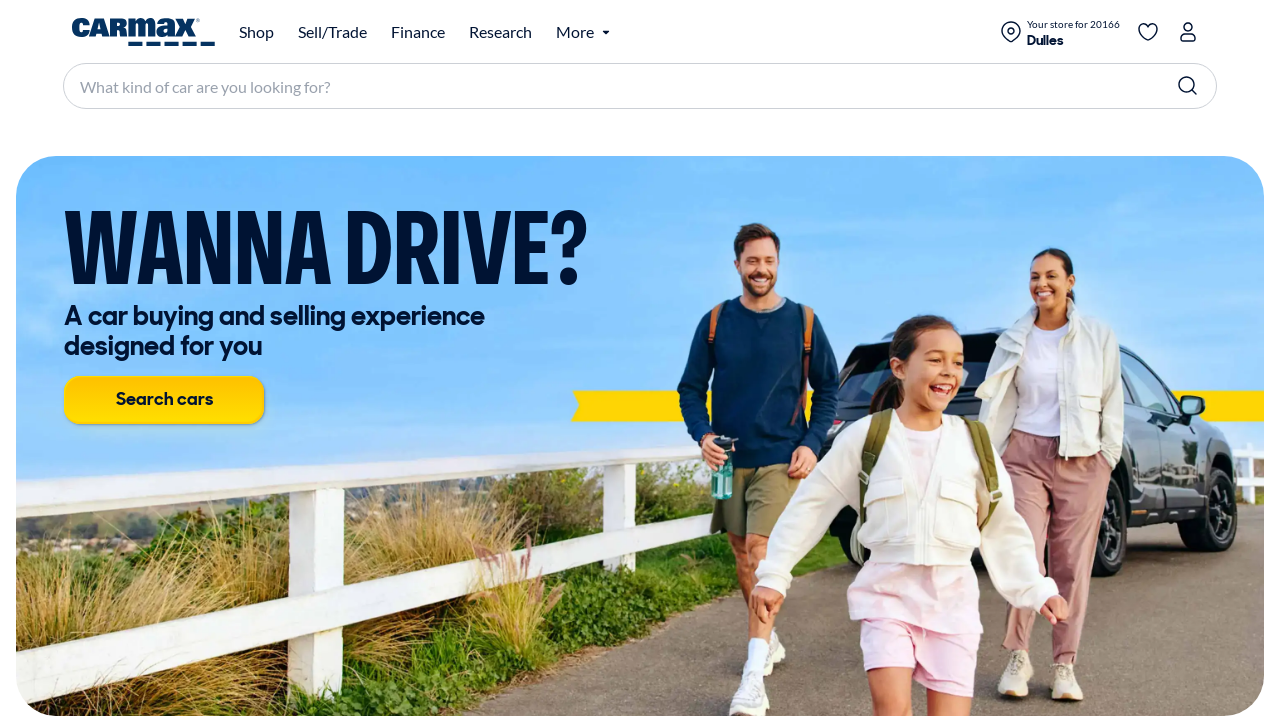

Clicked on the cars link at (256, 32) on a[href='/cars']
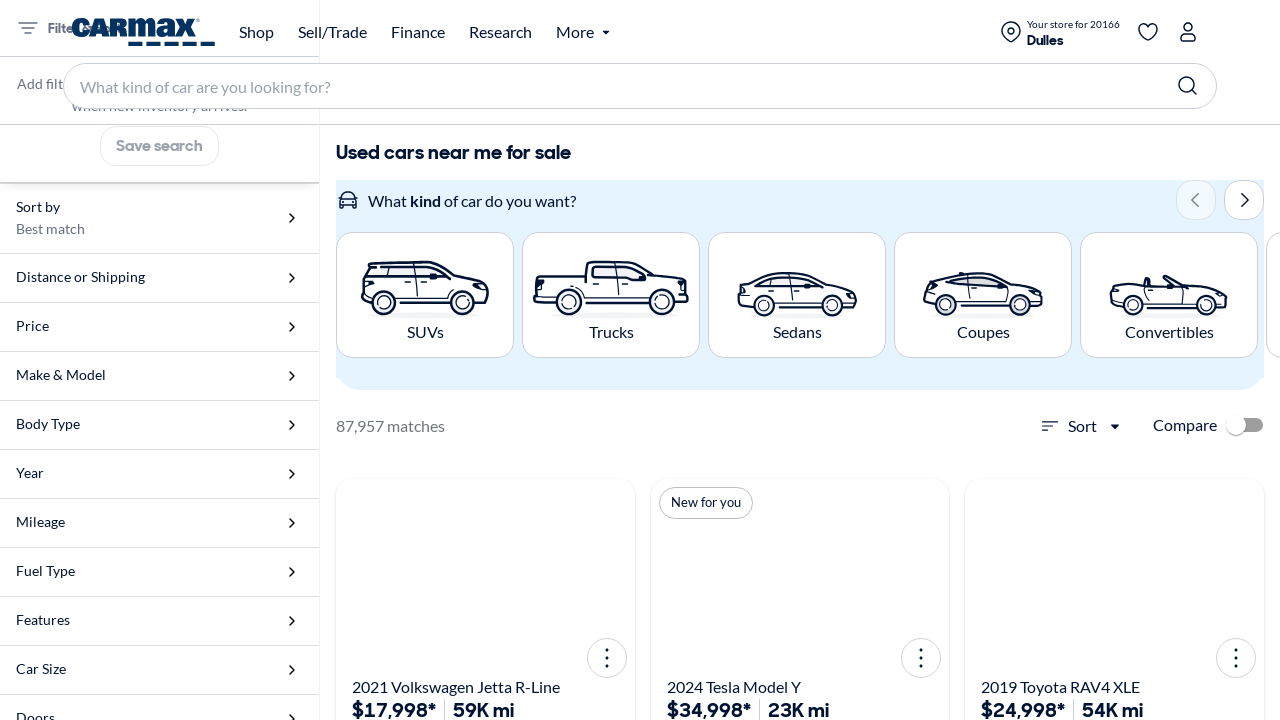

Cars page loaded (domcontentloaded)
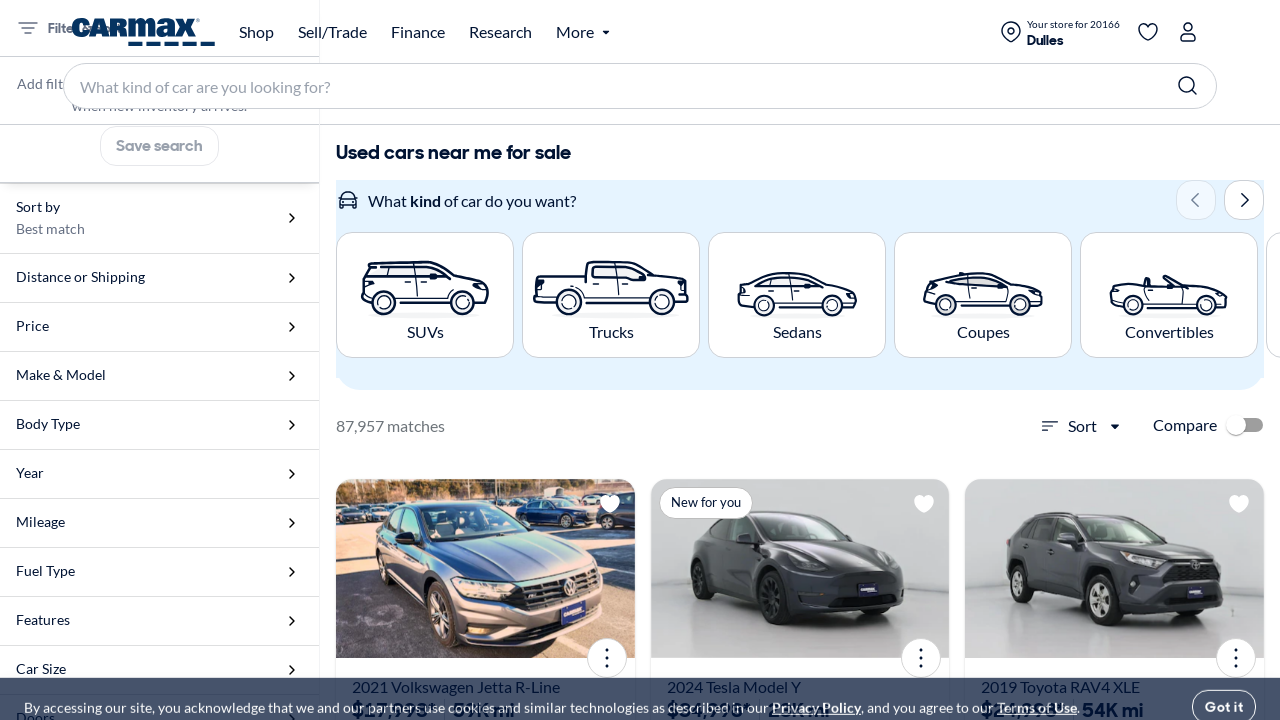

Navigated back to homepage from cars page
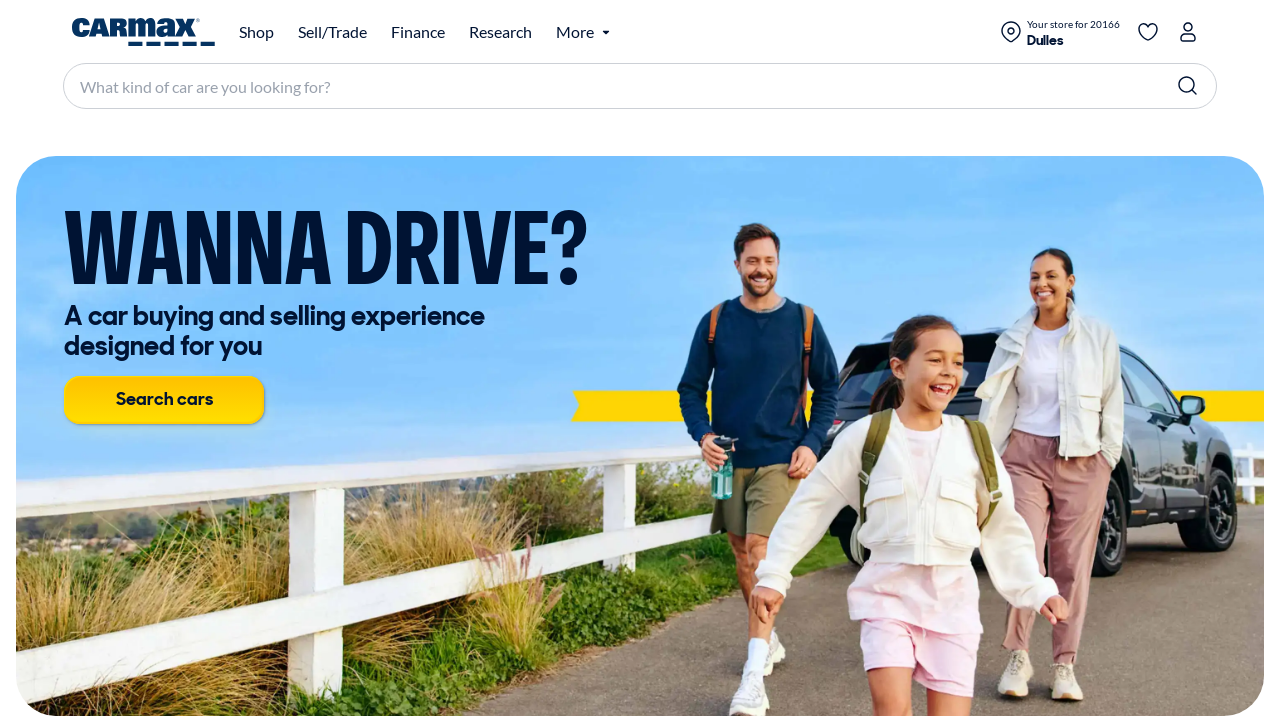

Homepage loaded after final navigation back (domcontentloaded)
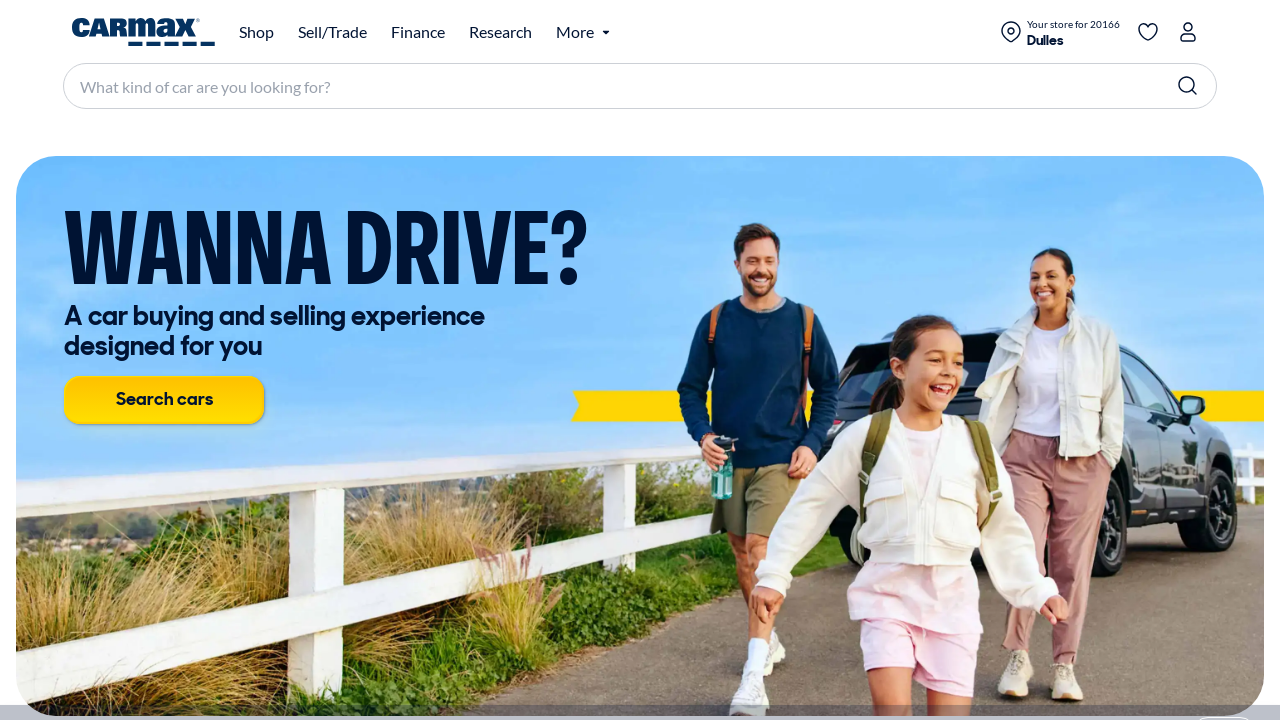

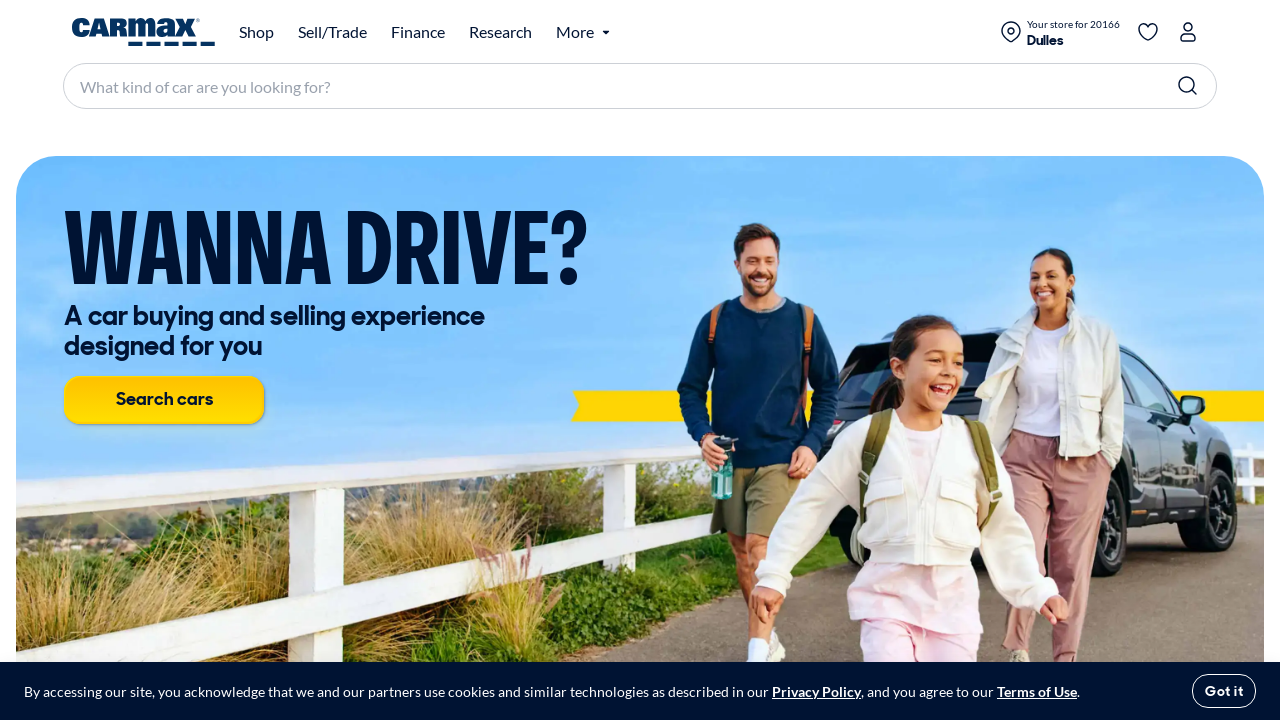